Tests checkbox functionality by clicking on a specific checkbox element on the Formy project demo page

Starting URL: https://formy-project.herokuapp.com/checkbox

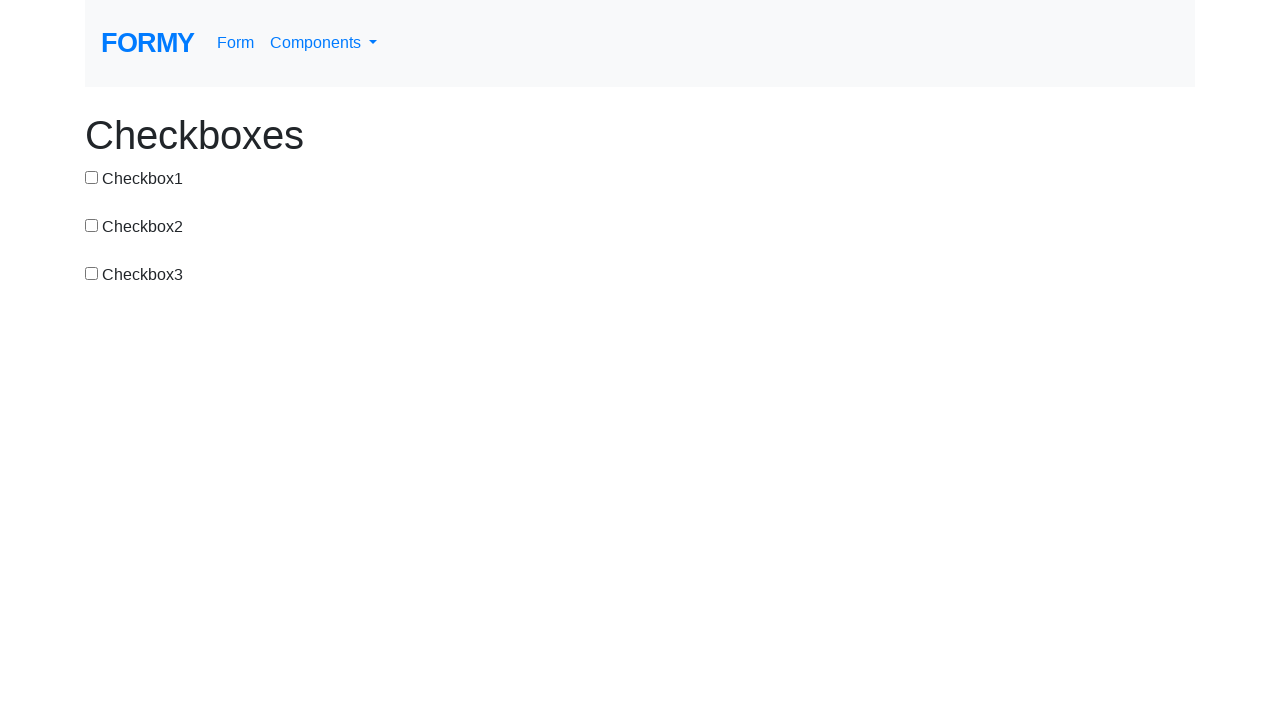

Navigated to Formy checkbox demo page
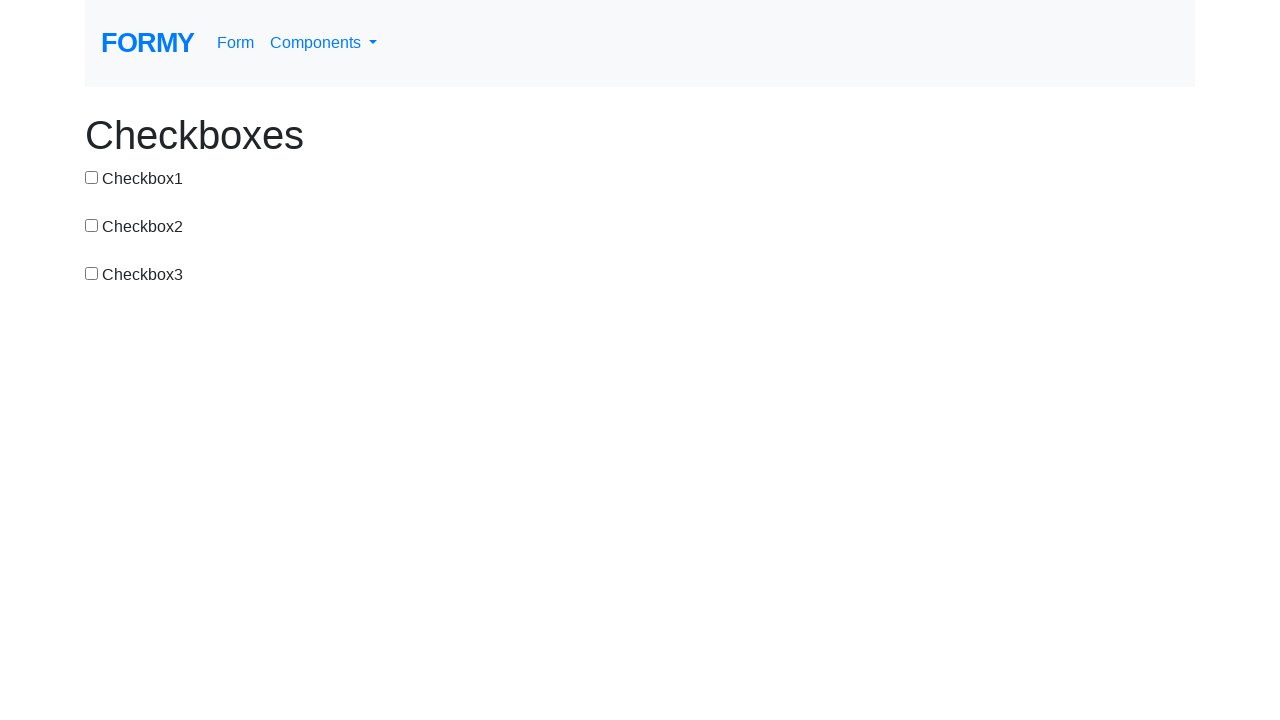

Clicked the second checkbox element at (92, 225) on #checkbox-2
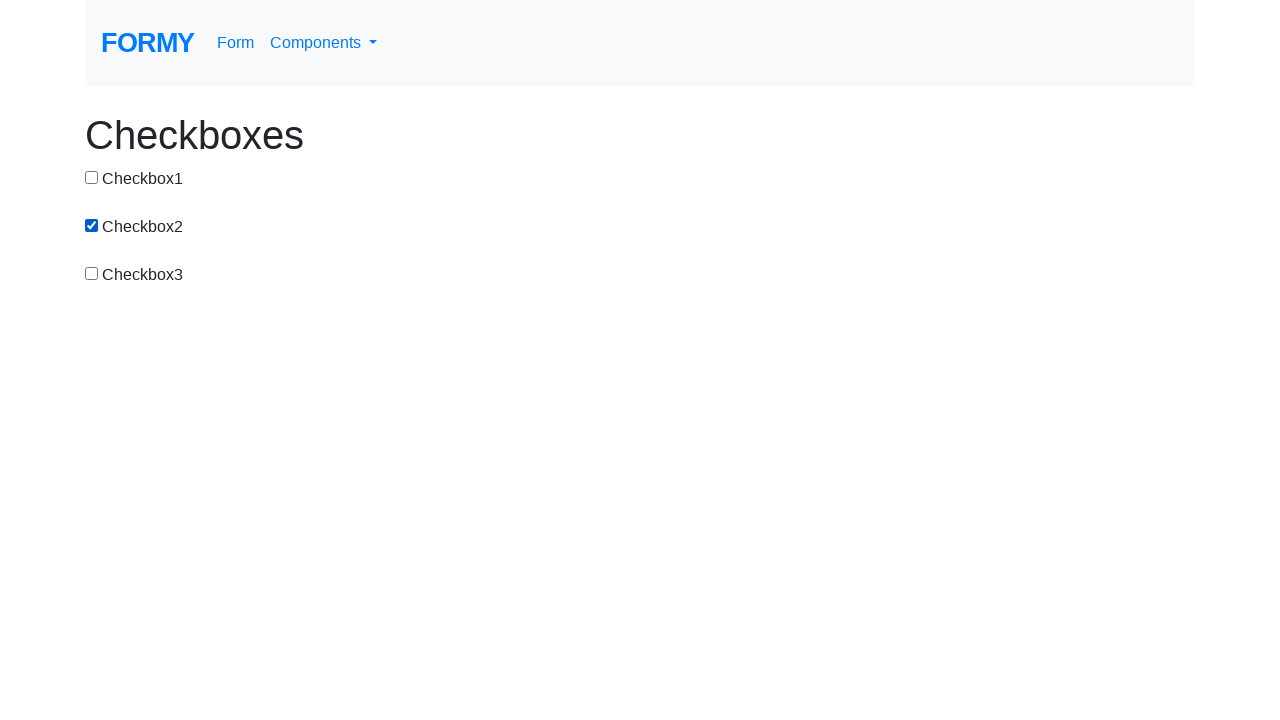

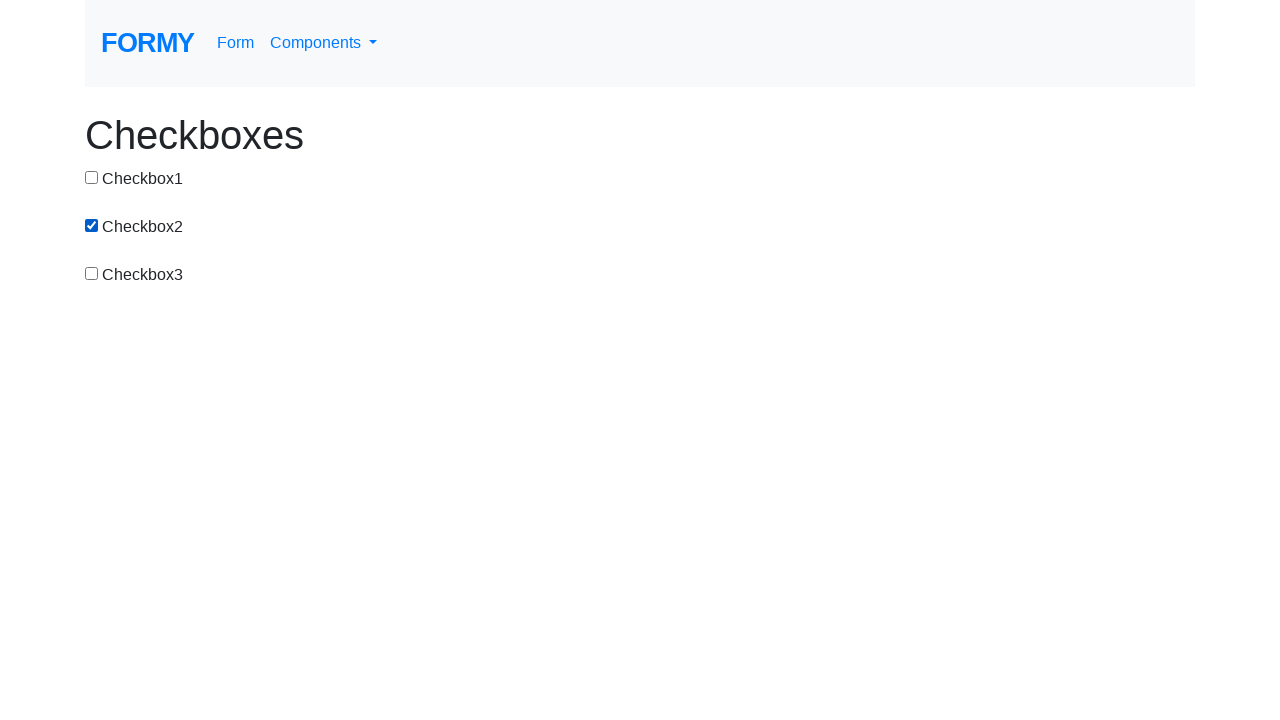